Verifies the H2 element text on the login page

Starting URL: https://the-internet.herokuapp.com/

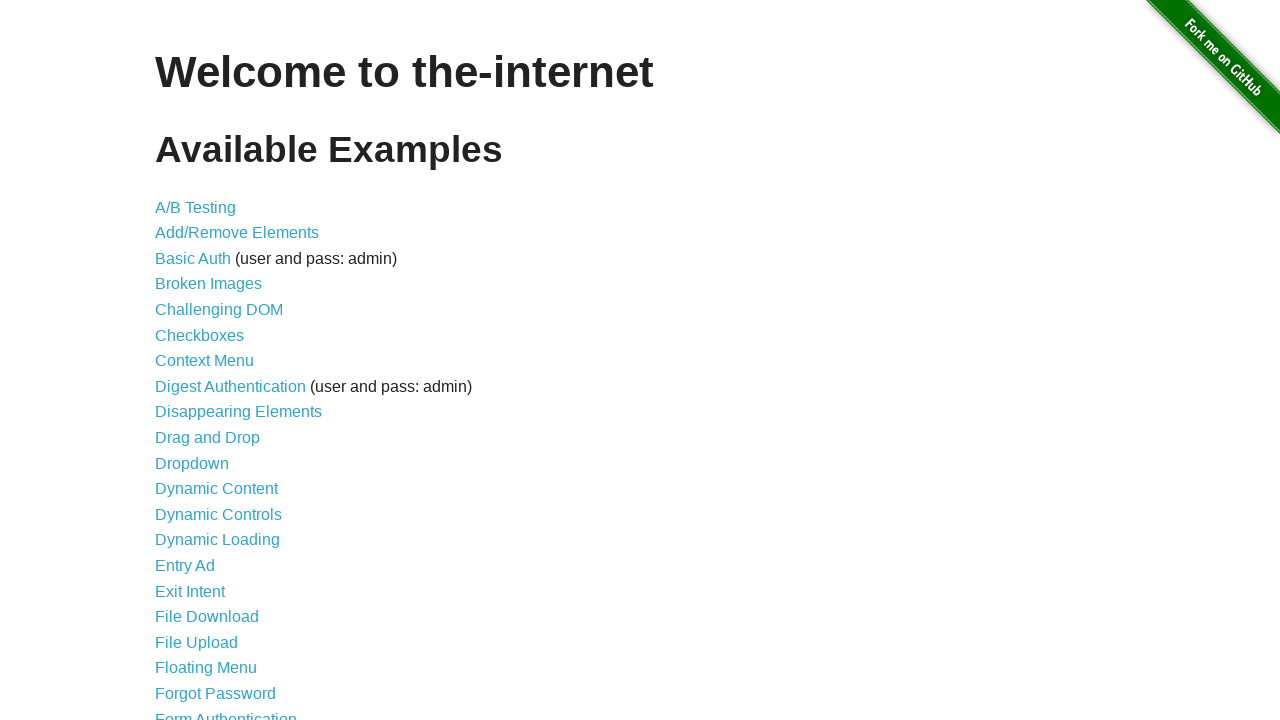

Clicked on Form Authentication link at (226, 712) on xpath=//a[text()="Form Authentication"]
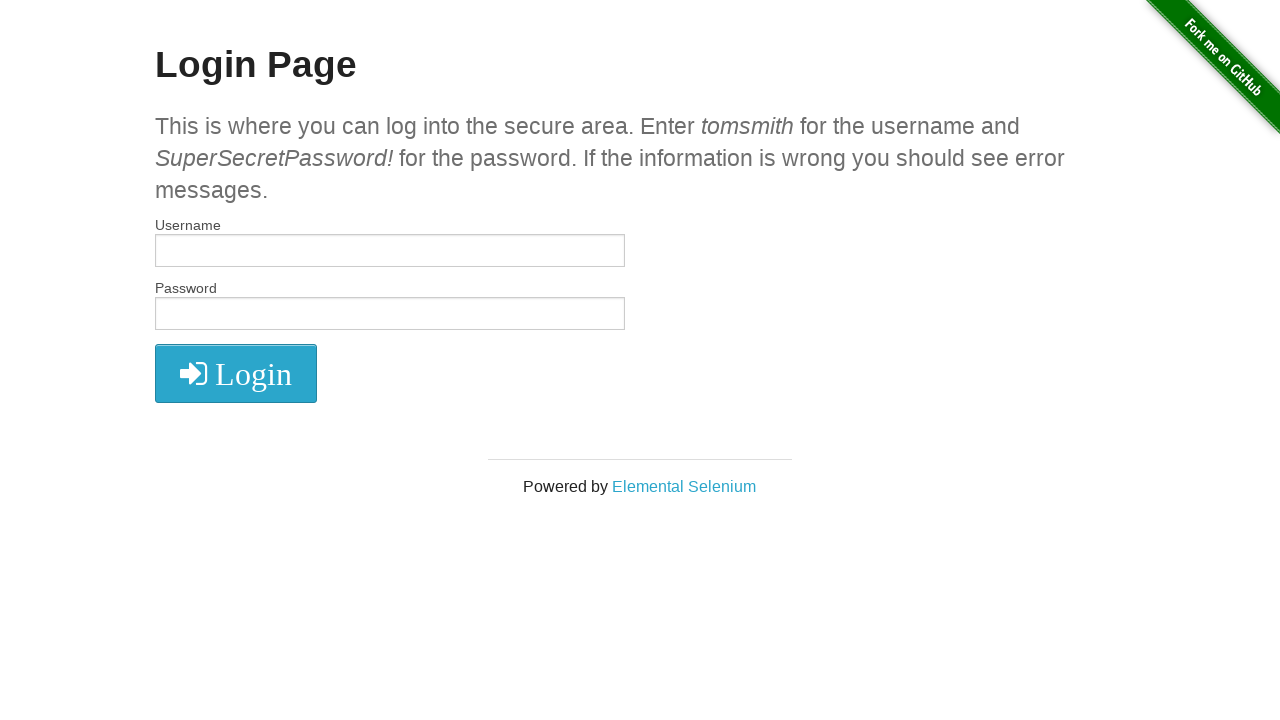

Located H2 element with text 'Login Page'
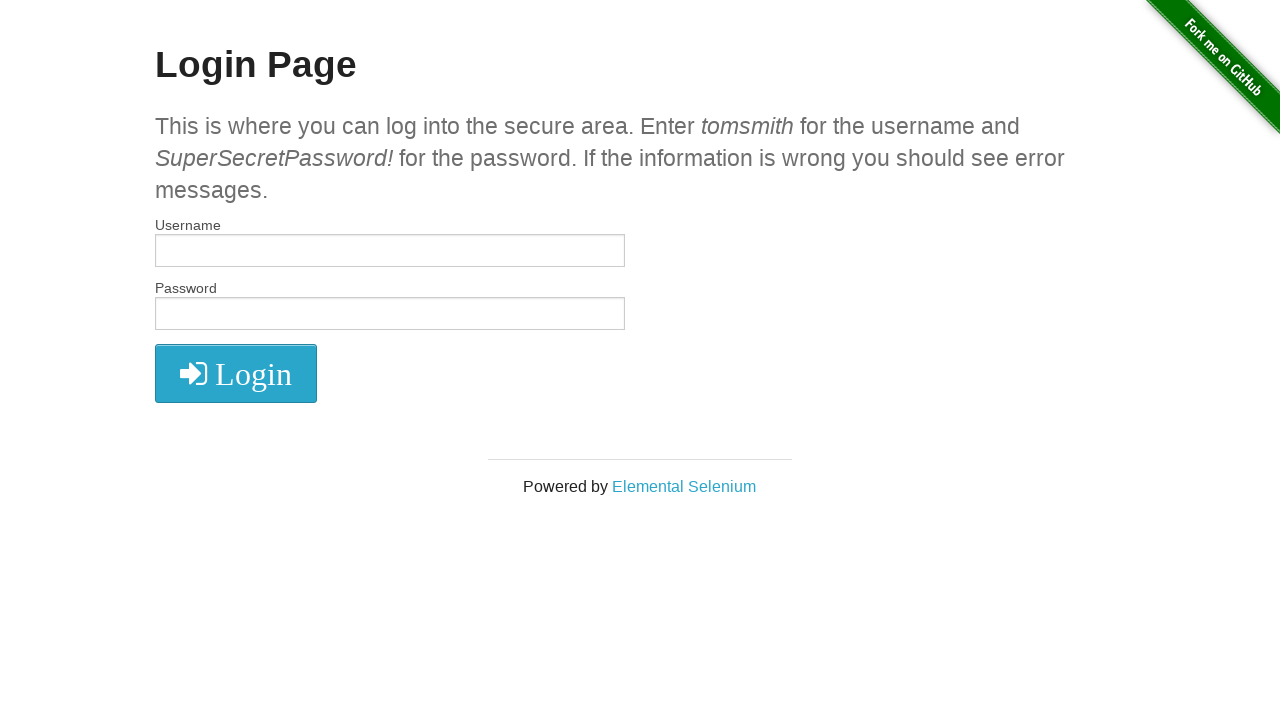

Retrieved H2 element text content: Login Page
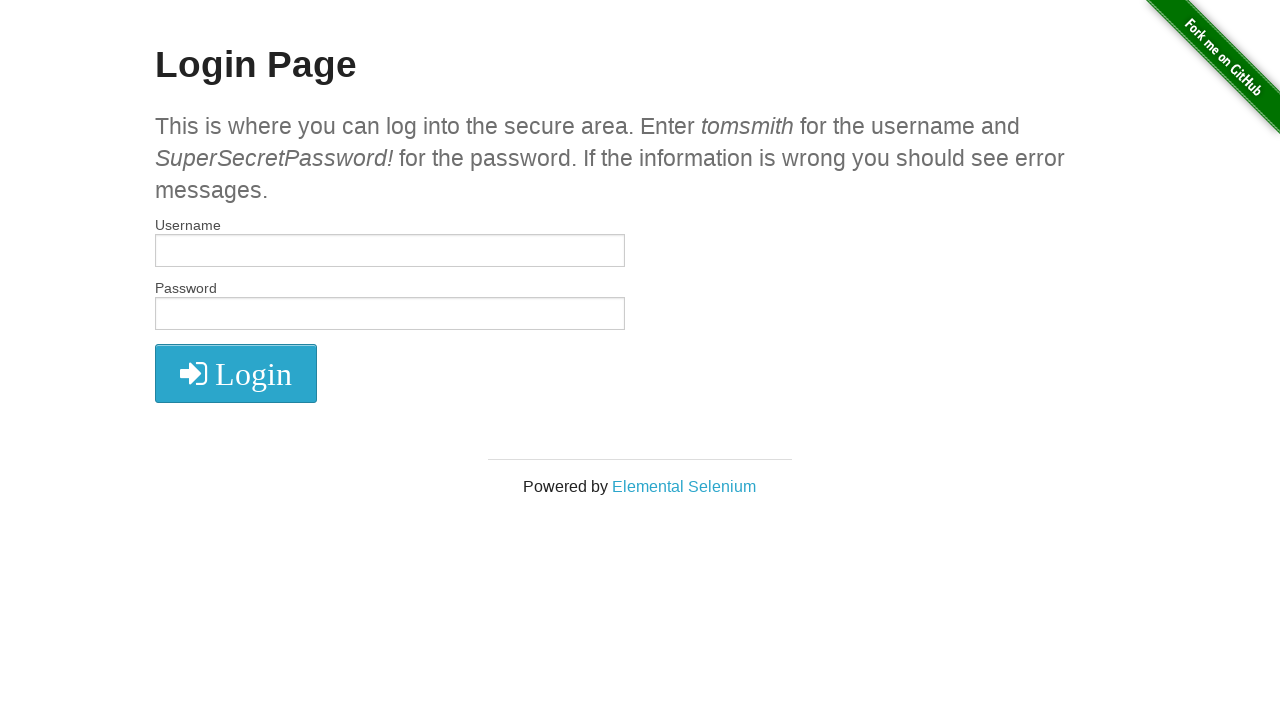

Verified H2 element text is 'Login Page' - assertion passed
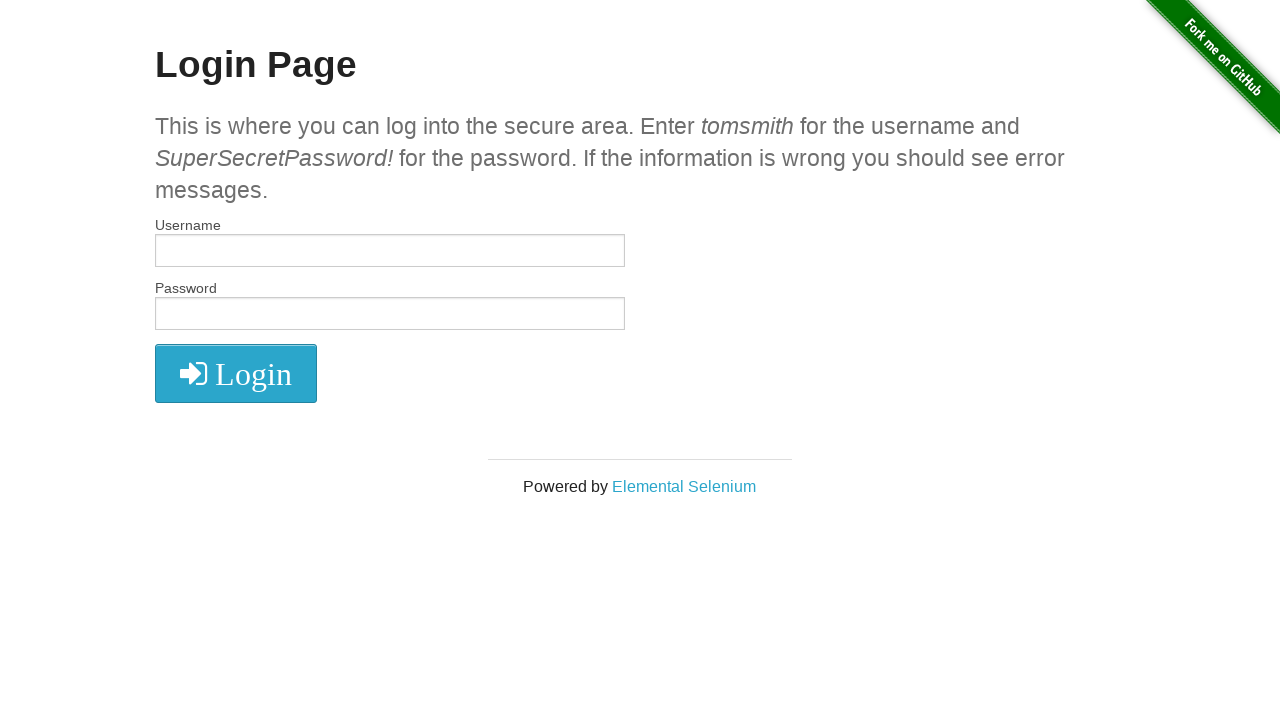

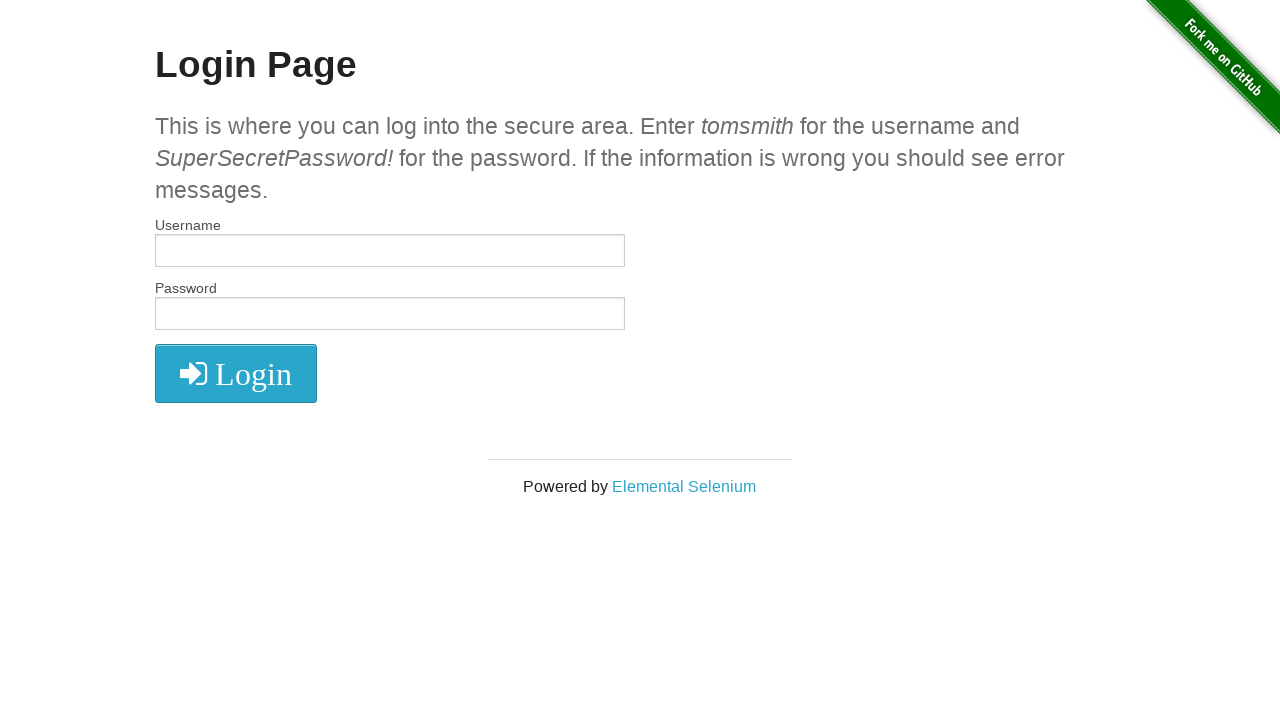